Tests checkbox interaction by clicking on the first checkbox to toggle its state

Starting URL: http://practice.cydeo.com/checkboxes

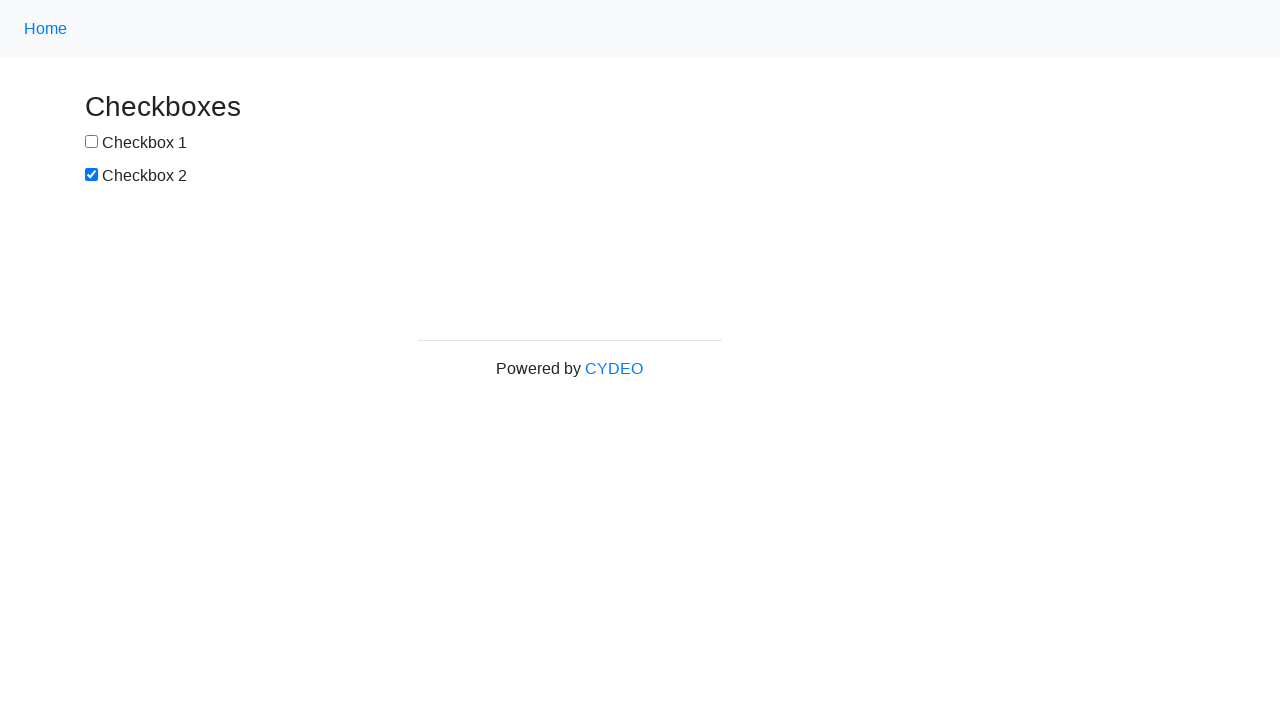

Navigated to checkboxes practice page
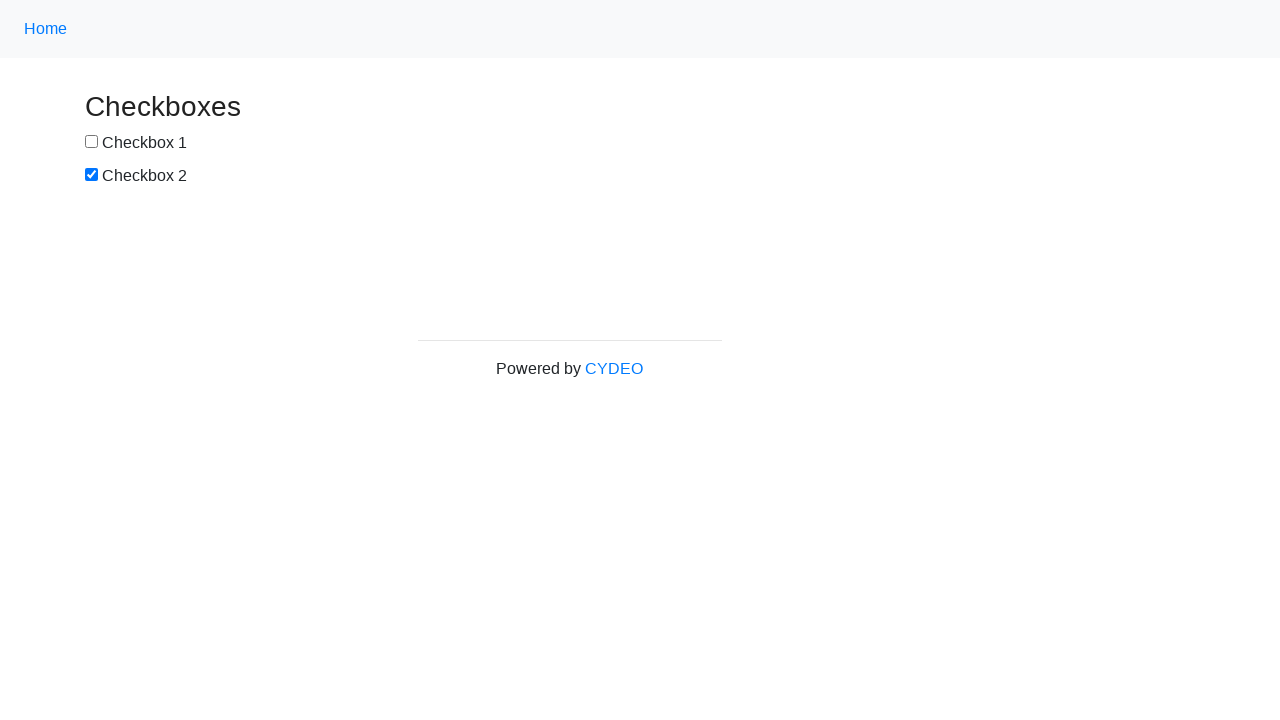

Clicked on first checkbox to toggle its state at (92, 142) on #box1
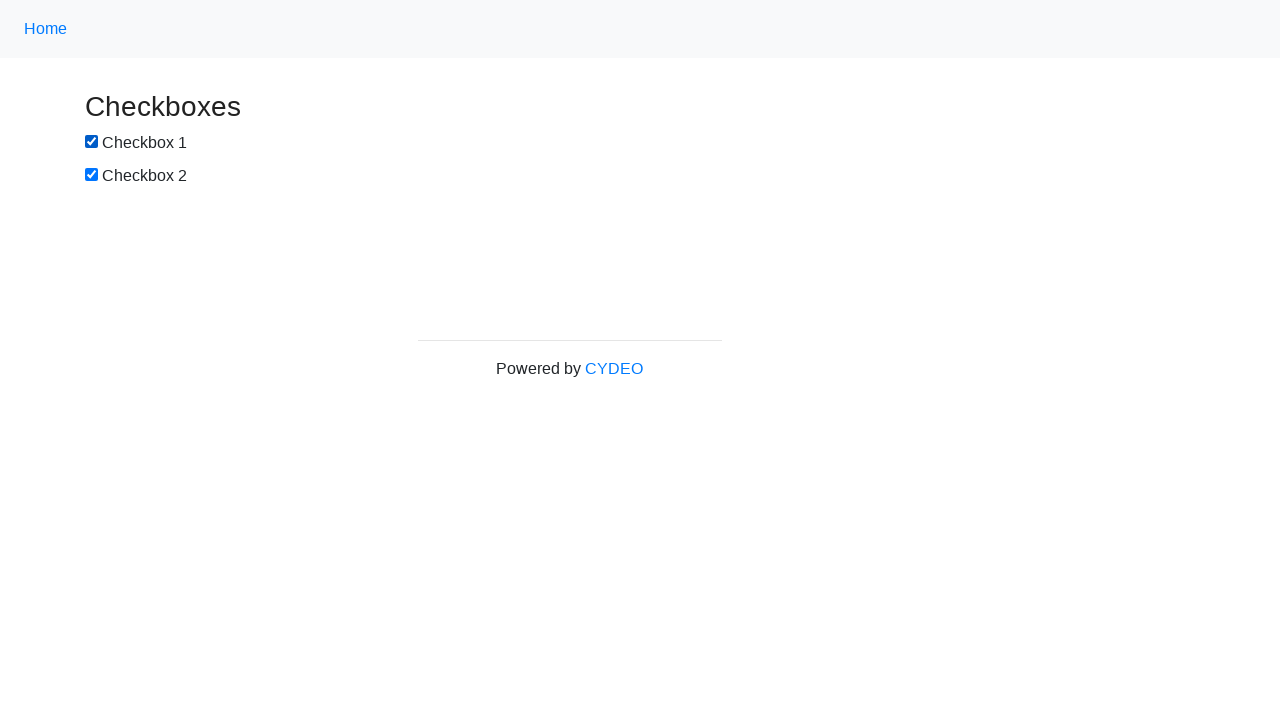

Verified first checkbox is now checked
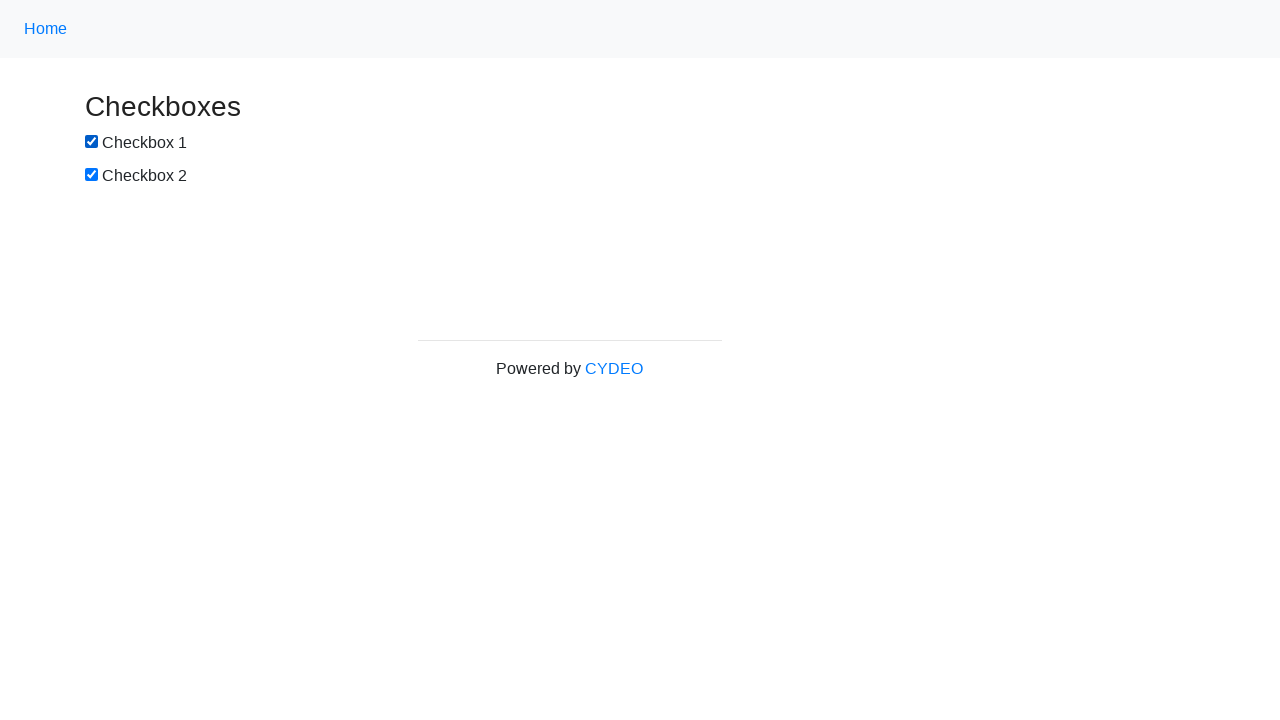

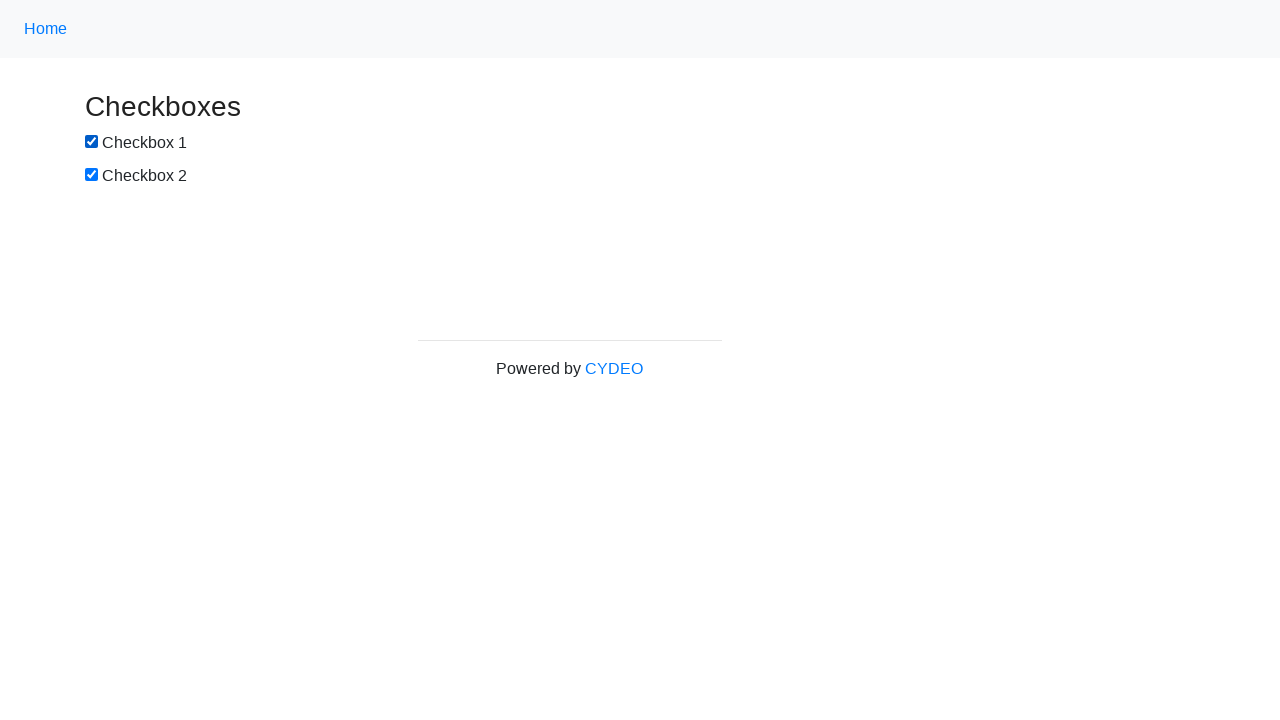